Tests file upload functionality by selecting a file and clicking the upload button, then verifying the success message

Starting URL: https://the-internet.herokuapp.com/upload

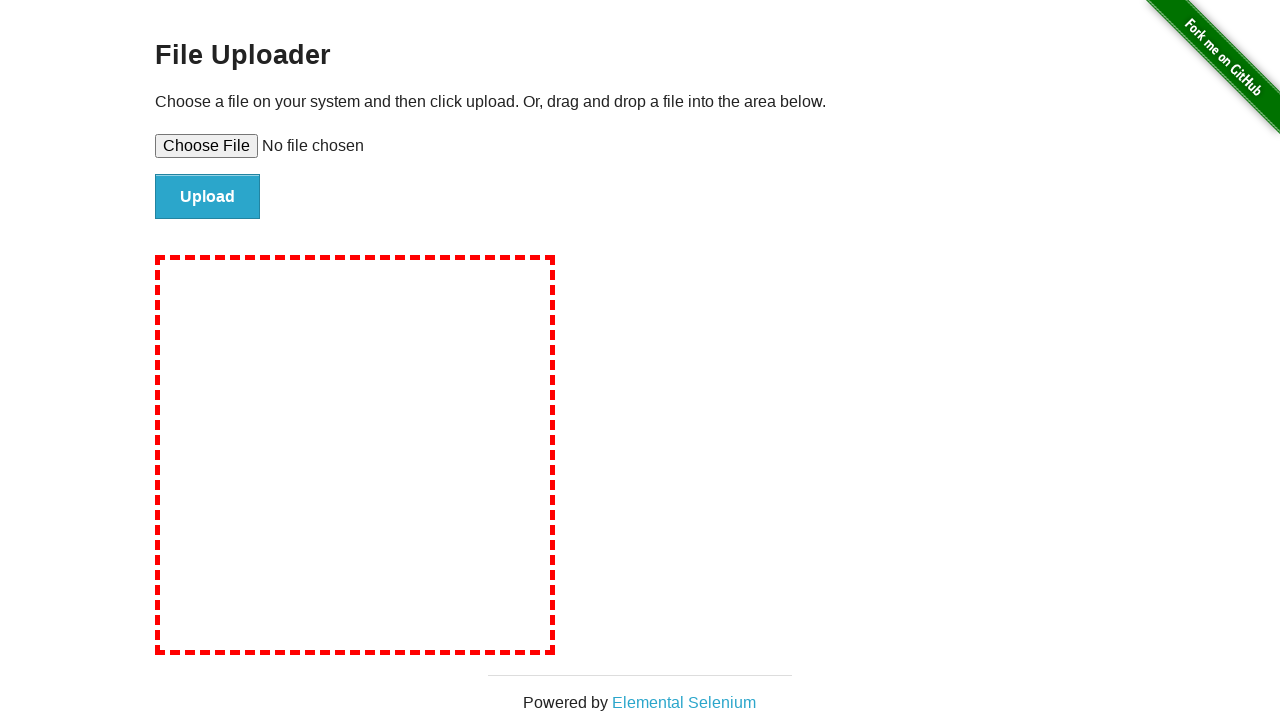

Created temporary test file with content
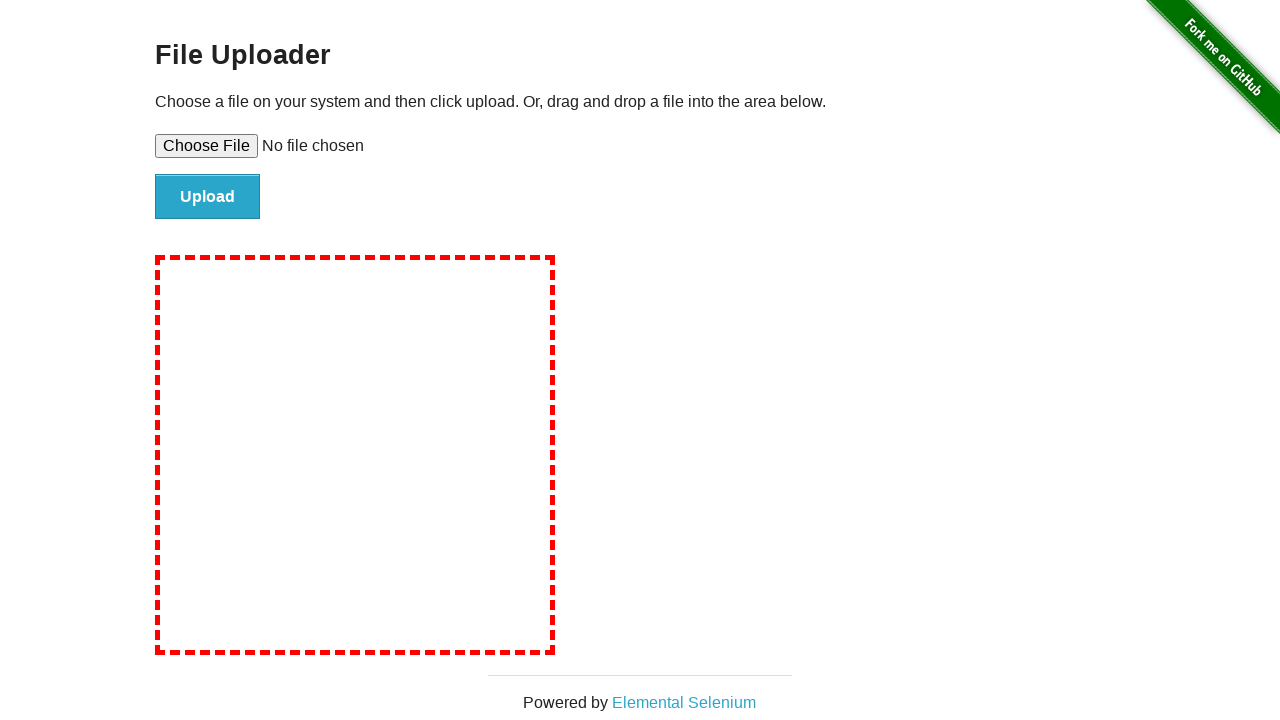

Selected file for upload using file input element
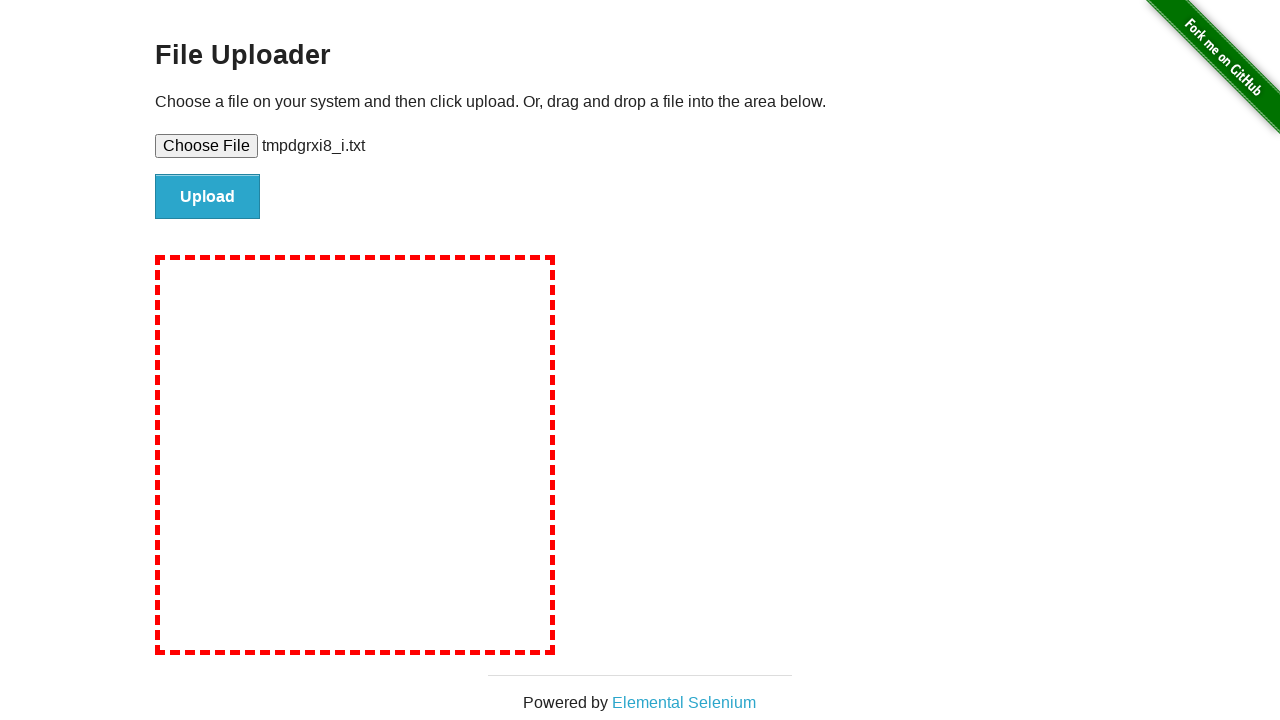

Clicked upload button to submit file at (208, 197) on #file-submit
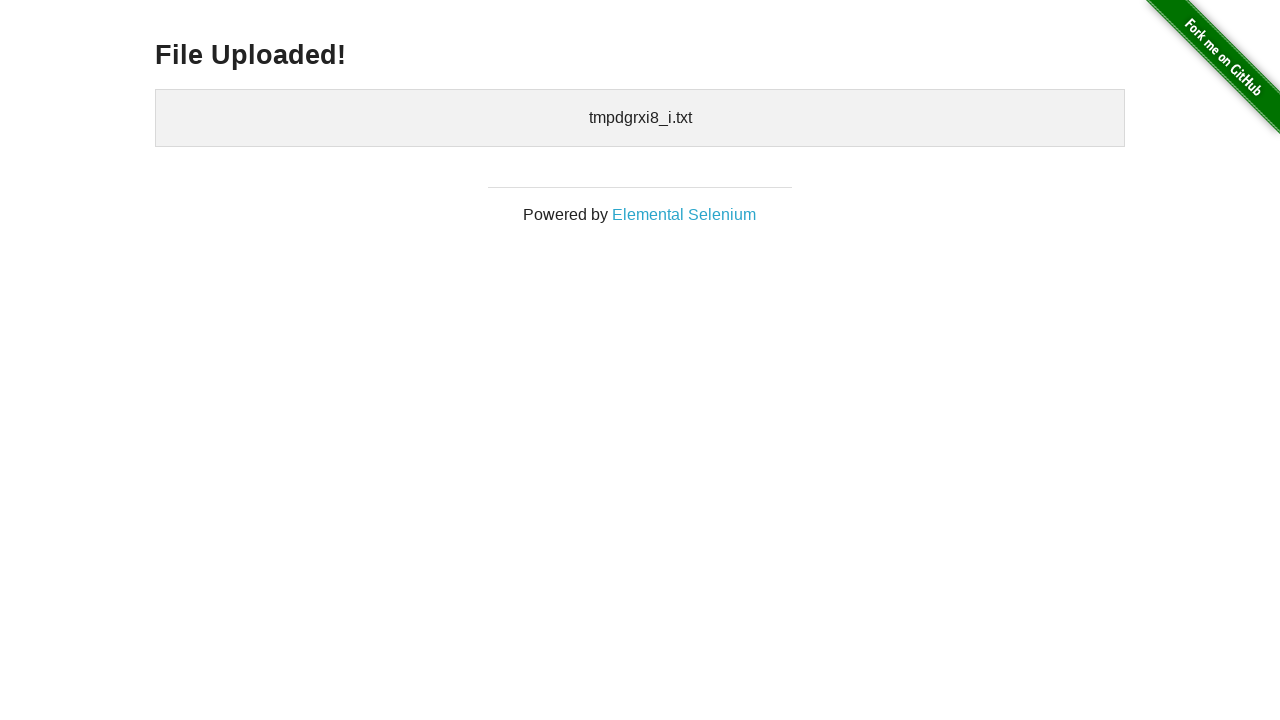

Success message appeared confirming file upload
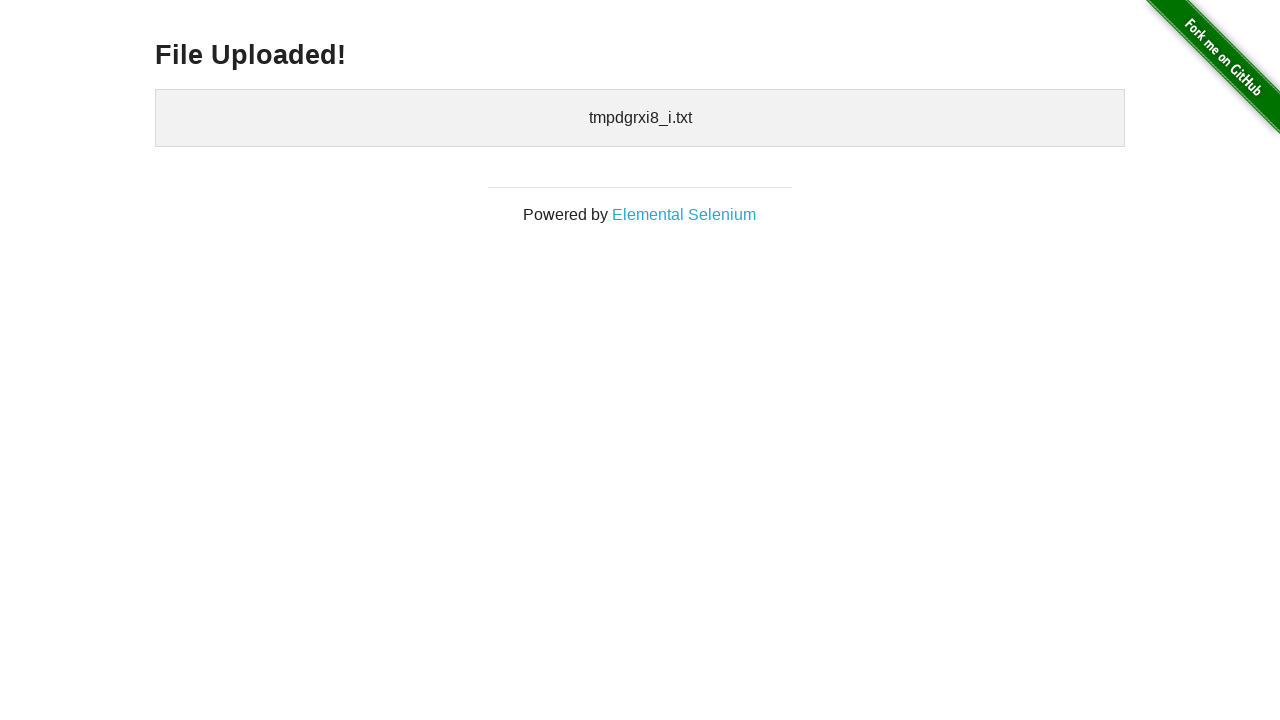

Cleaned up temporary test file
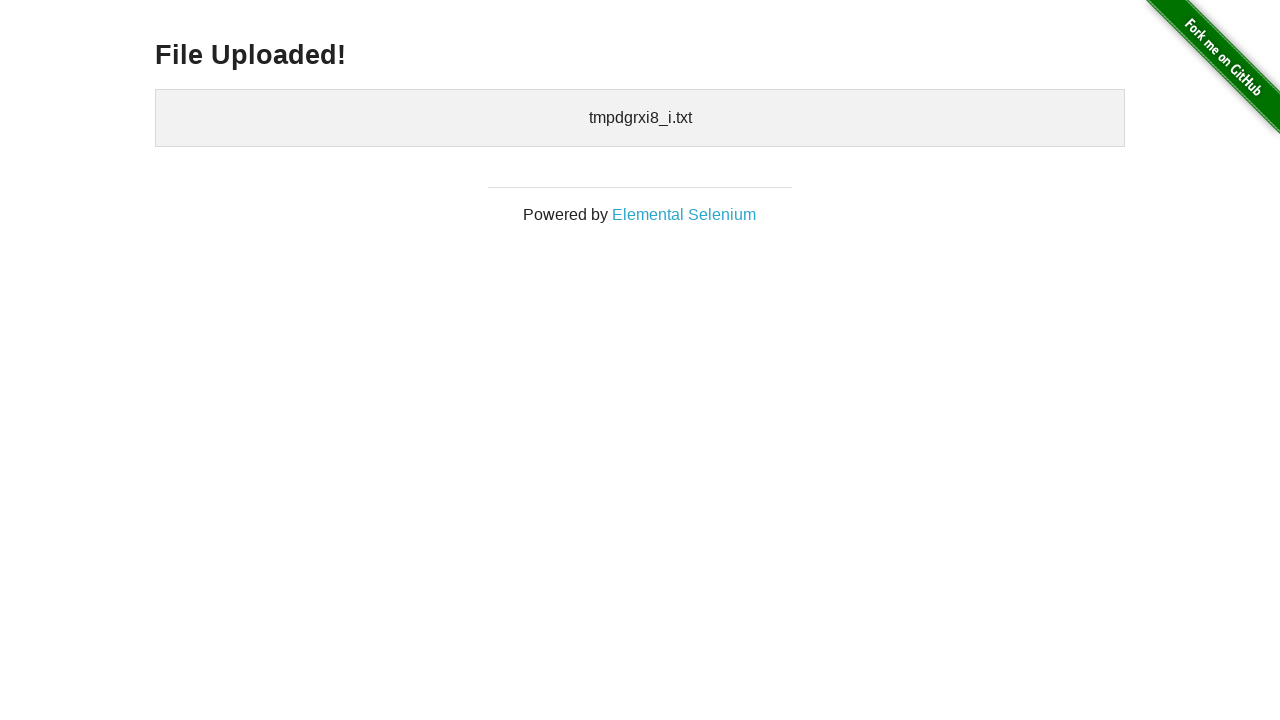

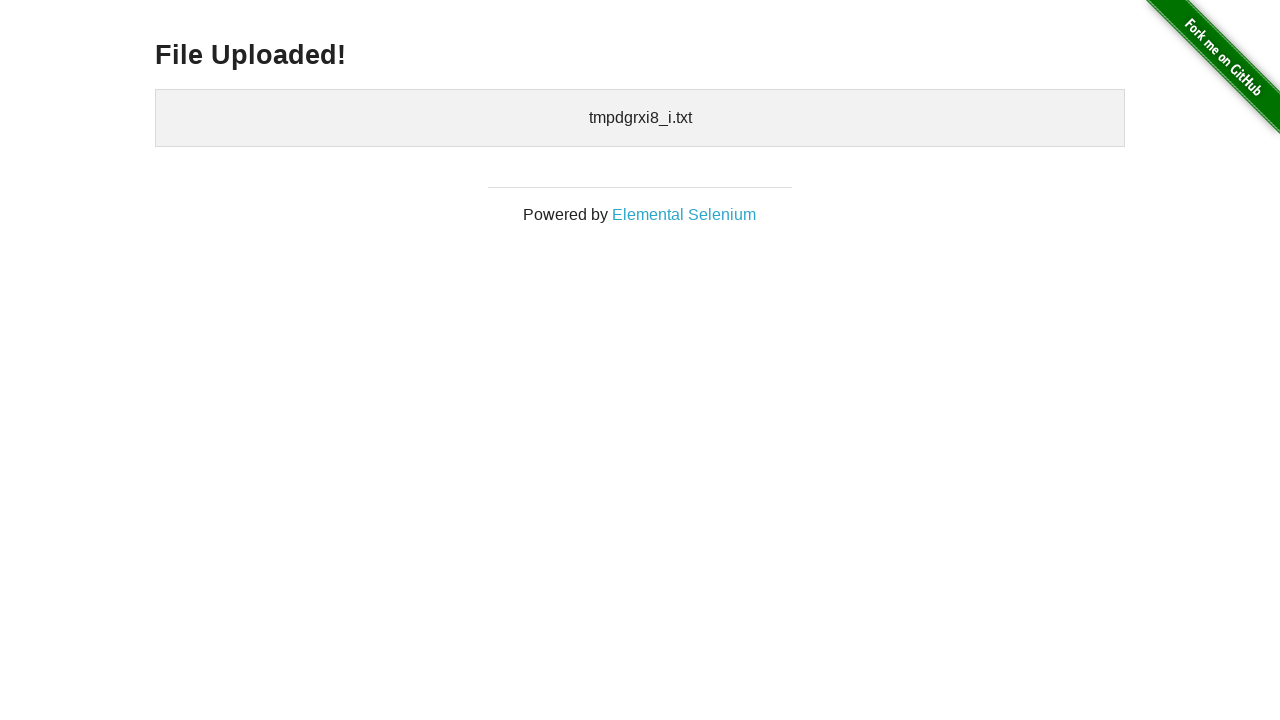